Tests tab navigation functionality by clicking through all available tabs on the DemoQA tabs demo page.

Starting URL: https://demoqa.com/tabs

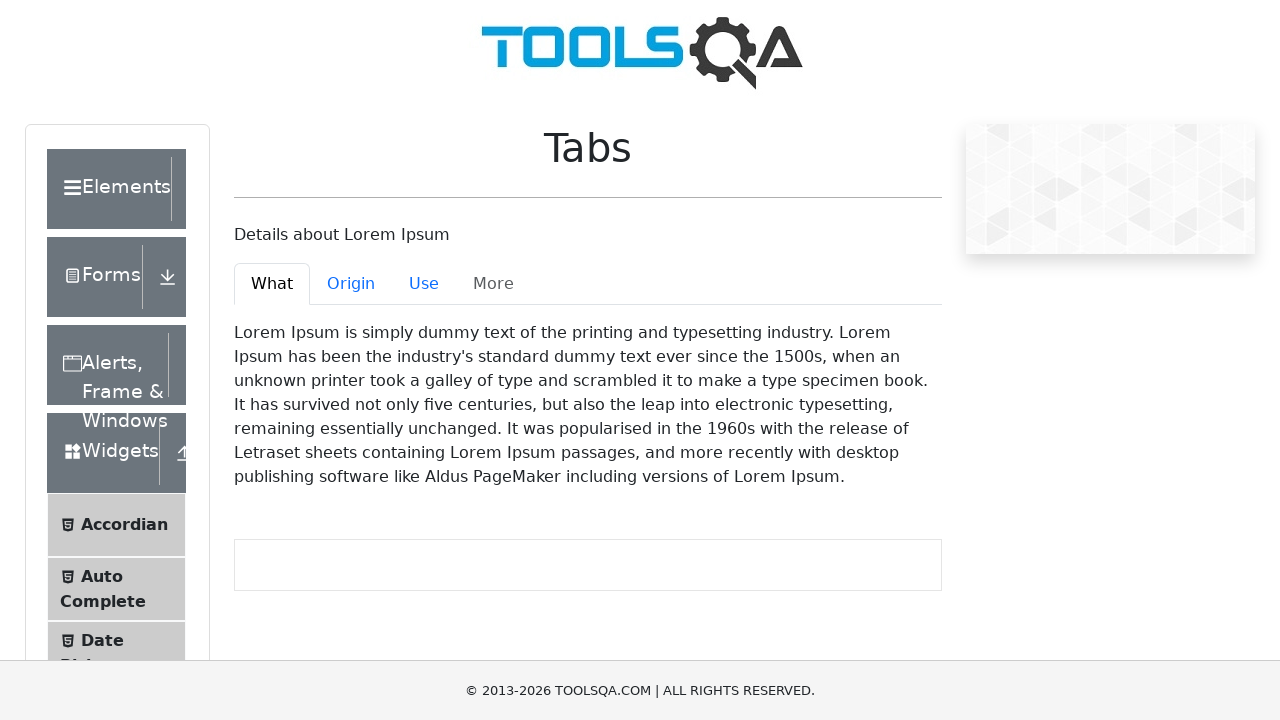

Waited for tabs to be visible on the page
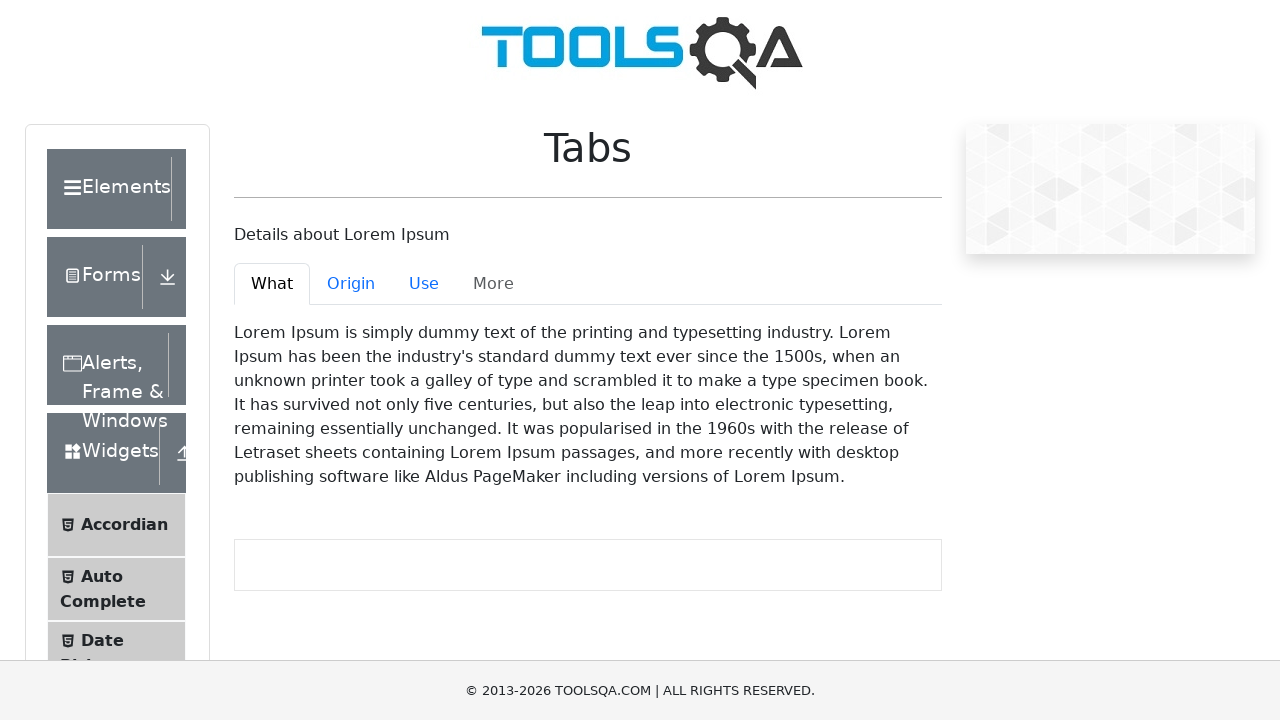

Retrieved all tab elements from the page
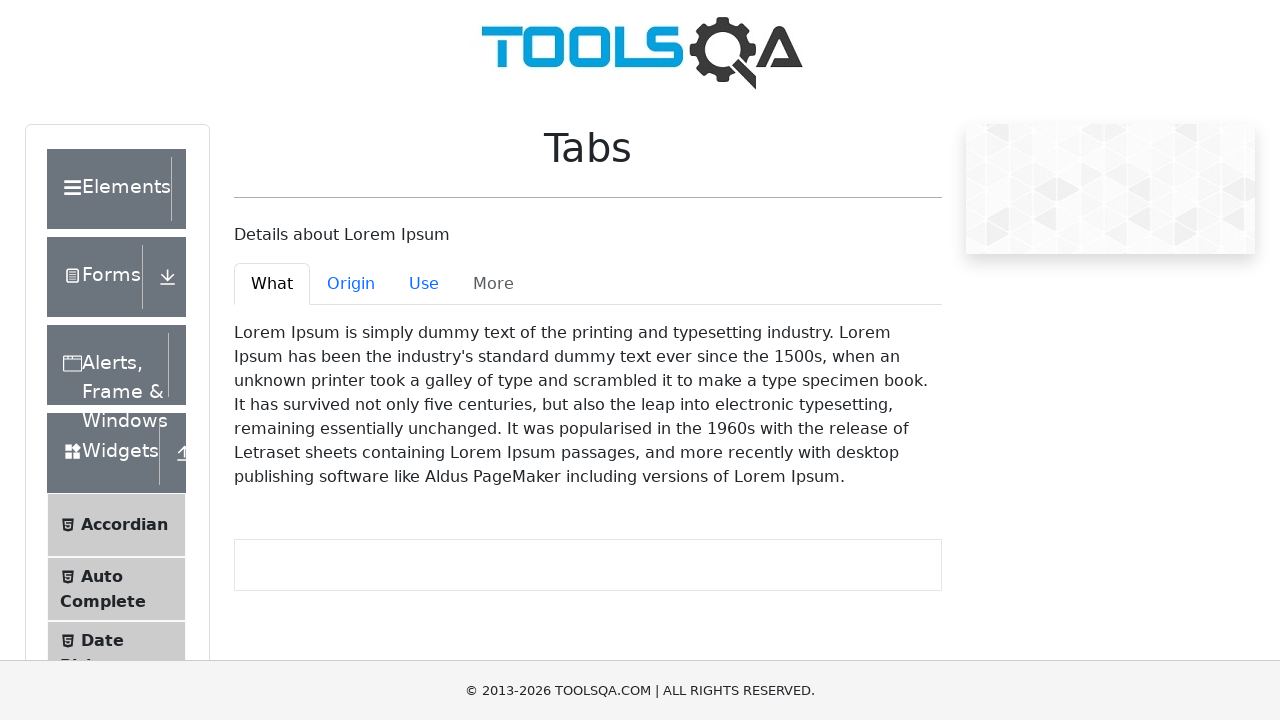

Clicked tab 1 to navigate to it at (351, 284) on .nav-tabs .nav-item >> nth=1
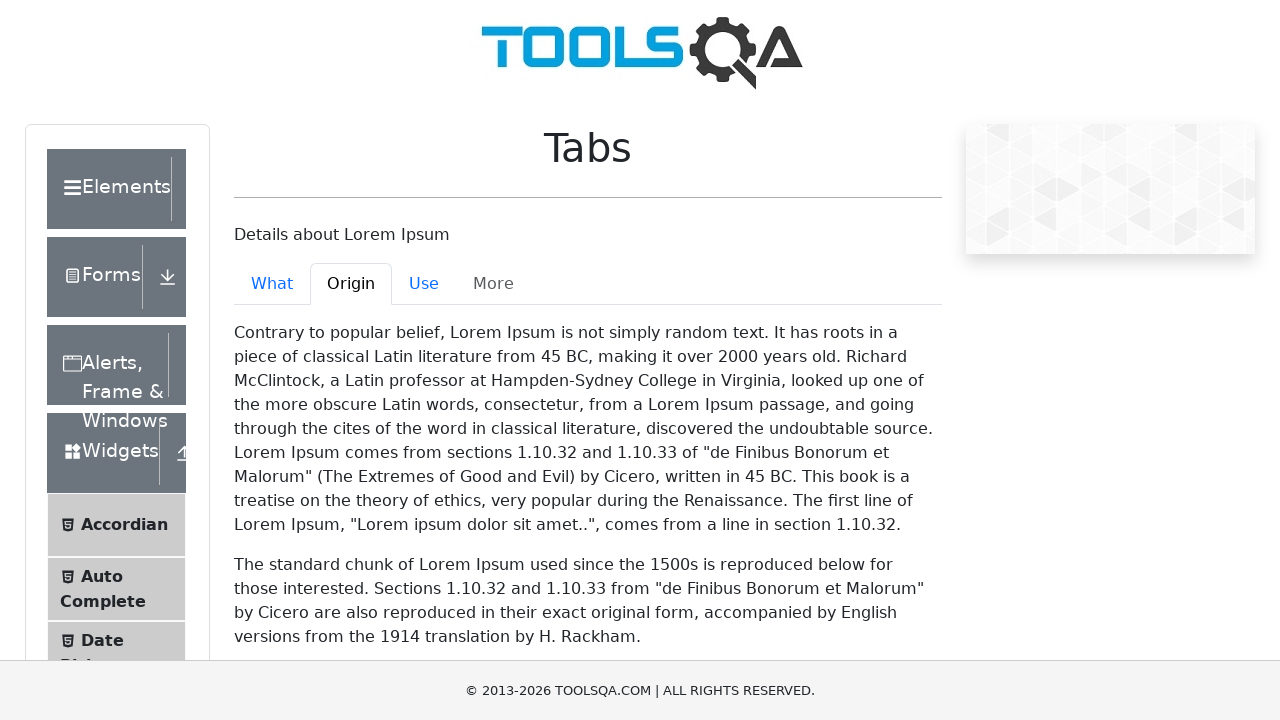

Waited for tab 1 content to load
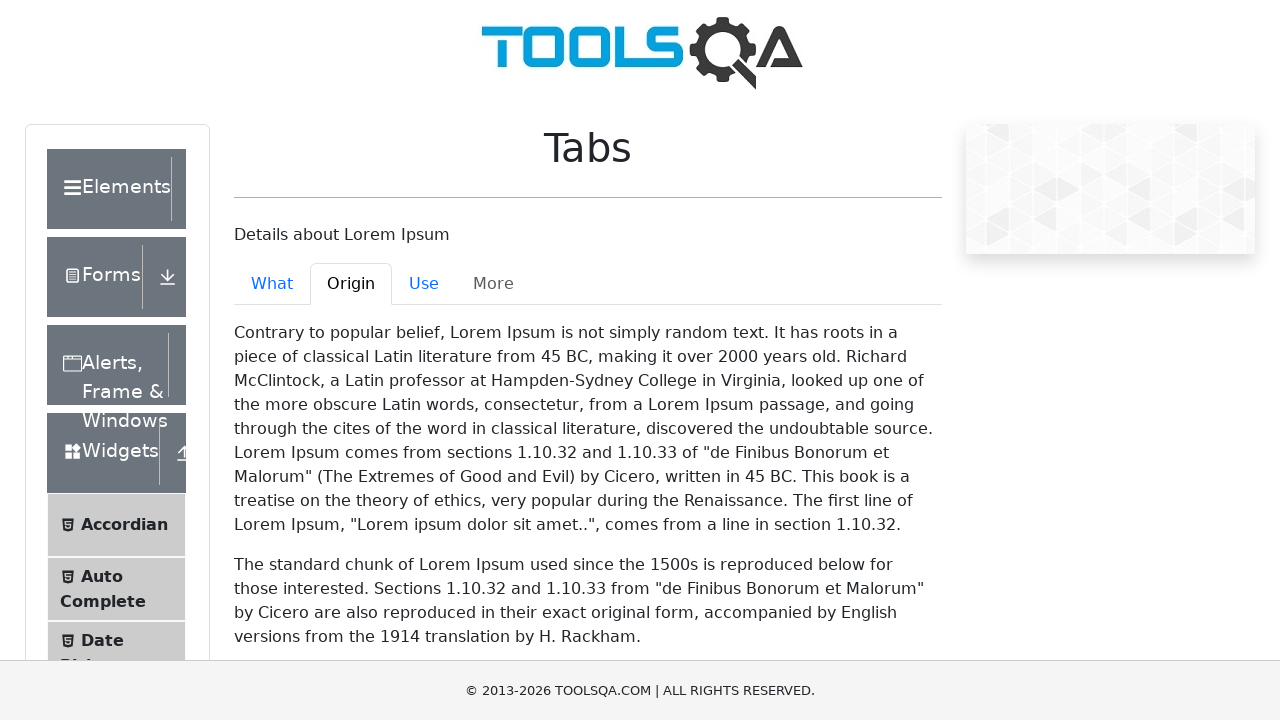

Clicked tab 2 to navigate to it at (424, 284) on .nav-tabs .nav-item >> nth=2
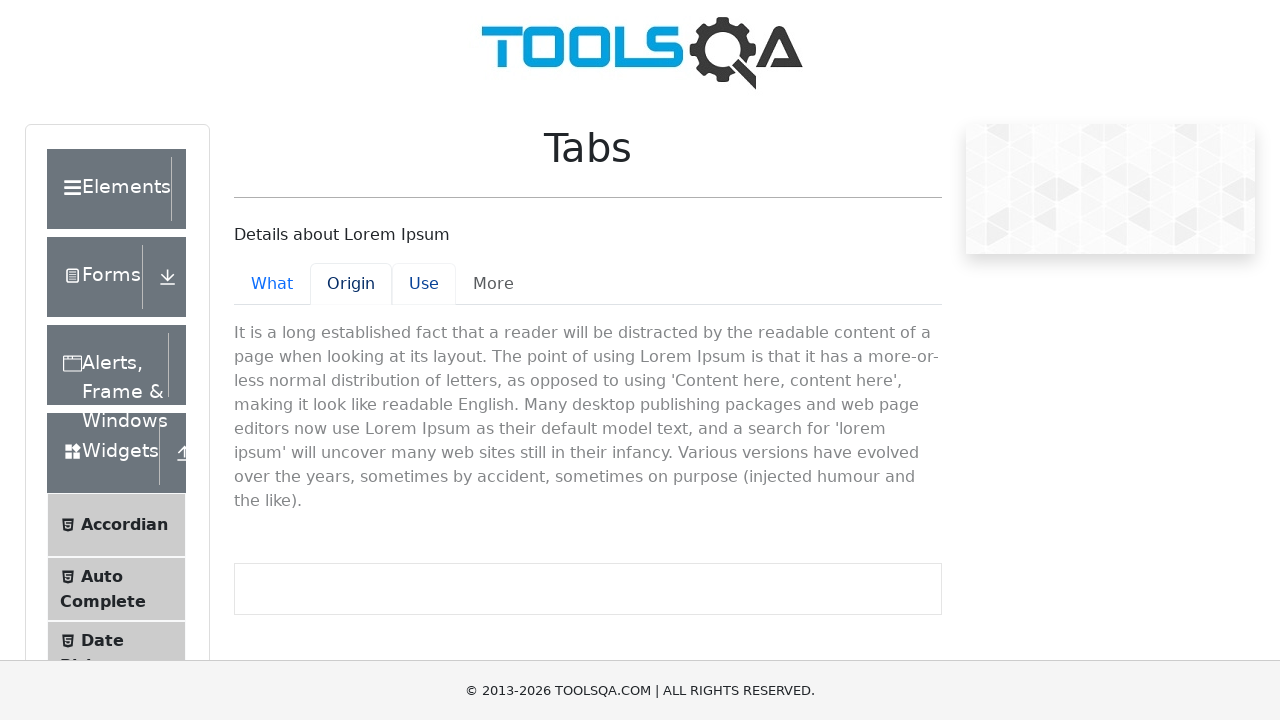

Waited for tab 2 content to load
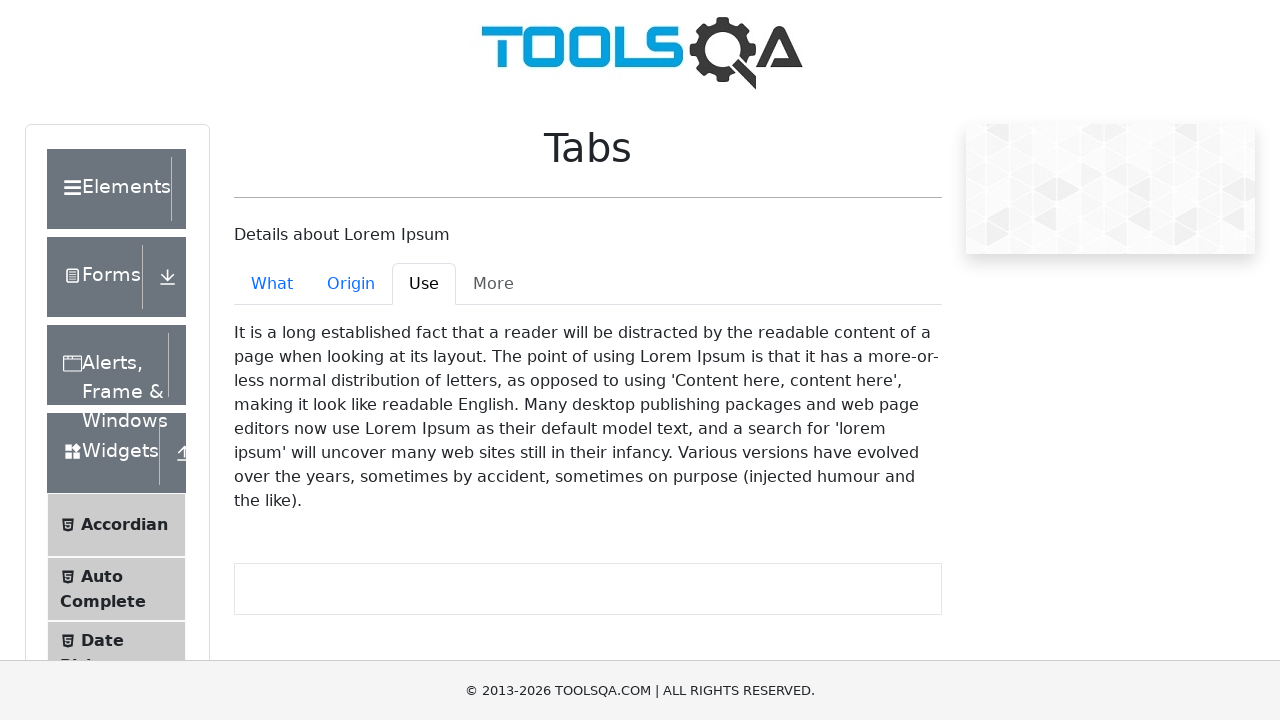

Clicked tab 3 to navigate to it at (493, 284) on .nav-tabs .nav-item >> nth=3
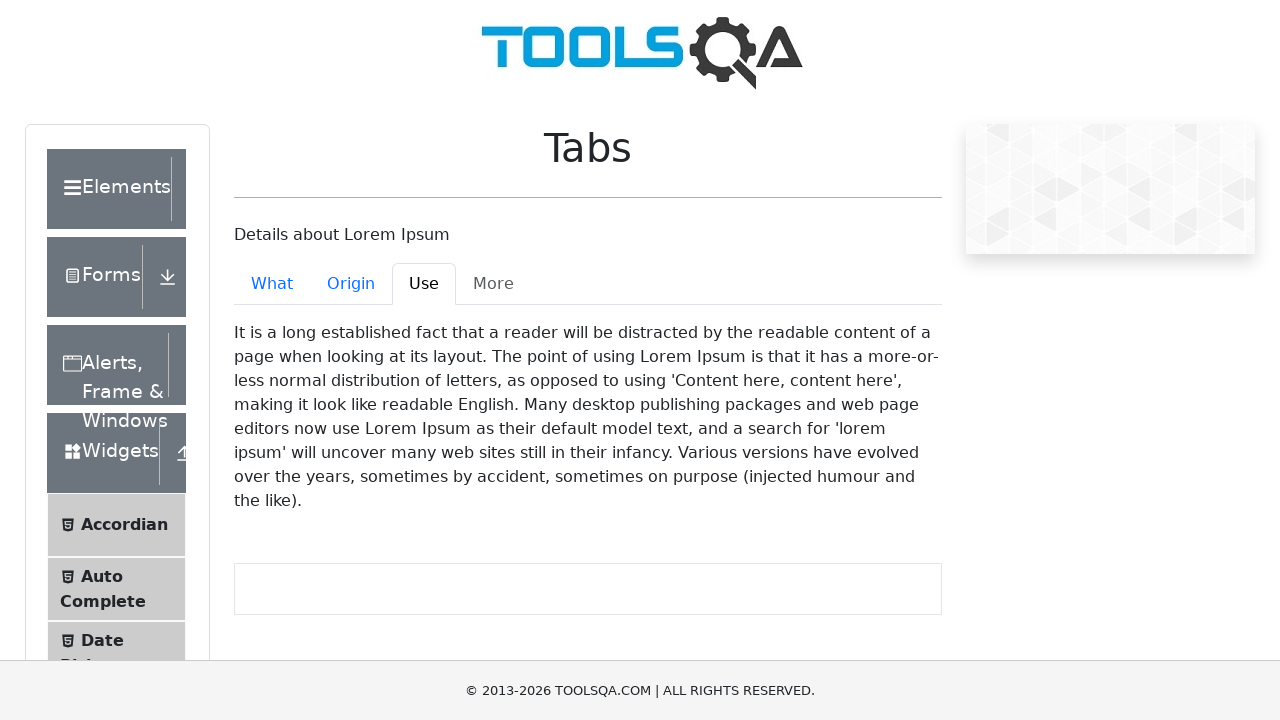

Waited for tab 3 content to load
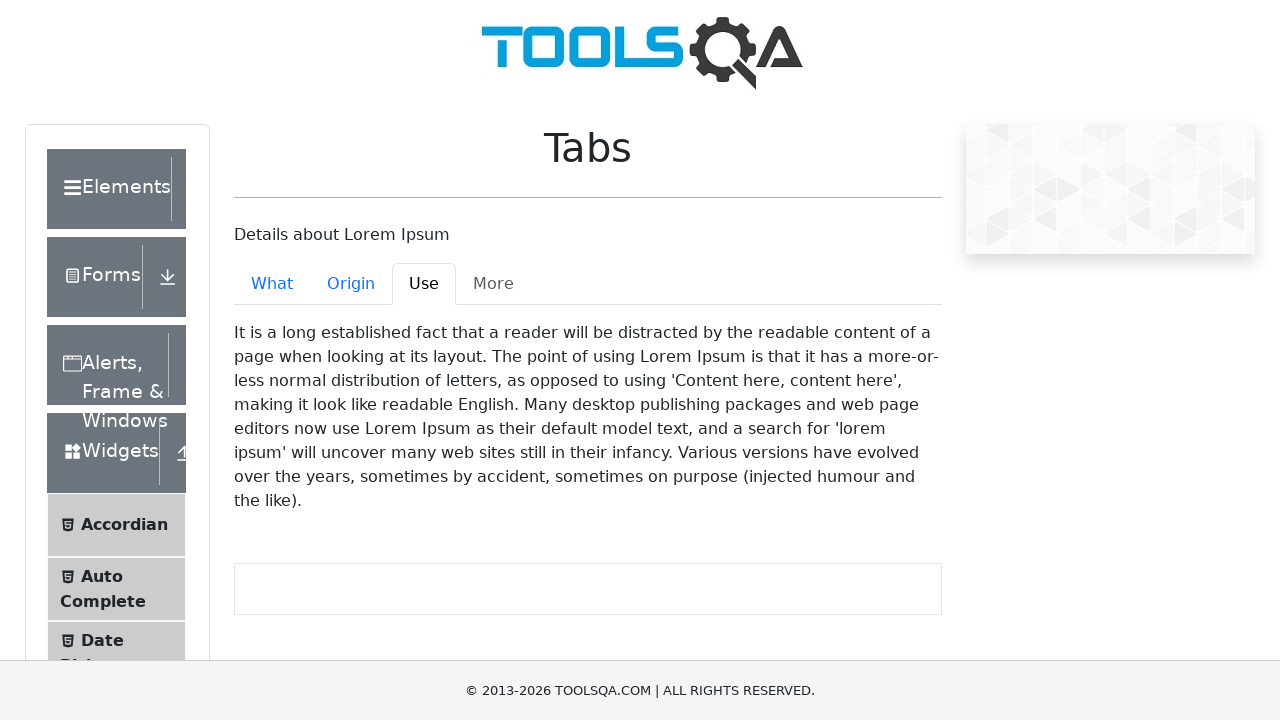

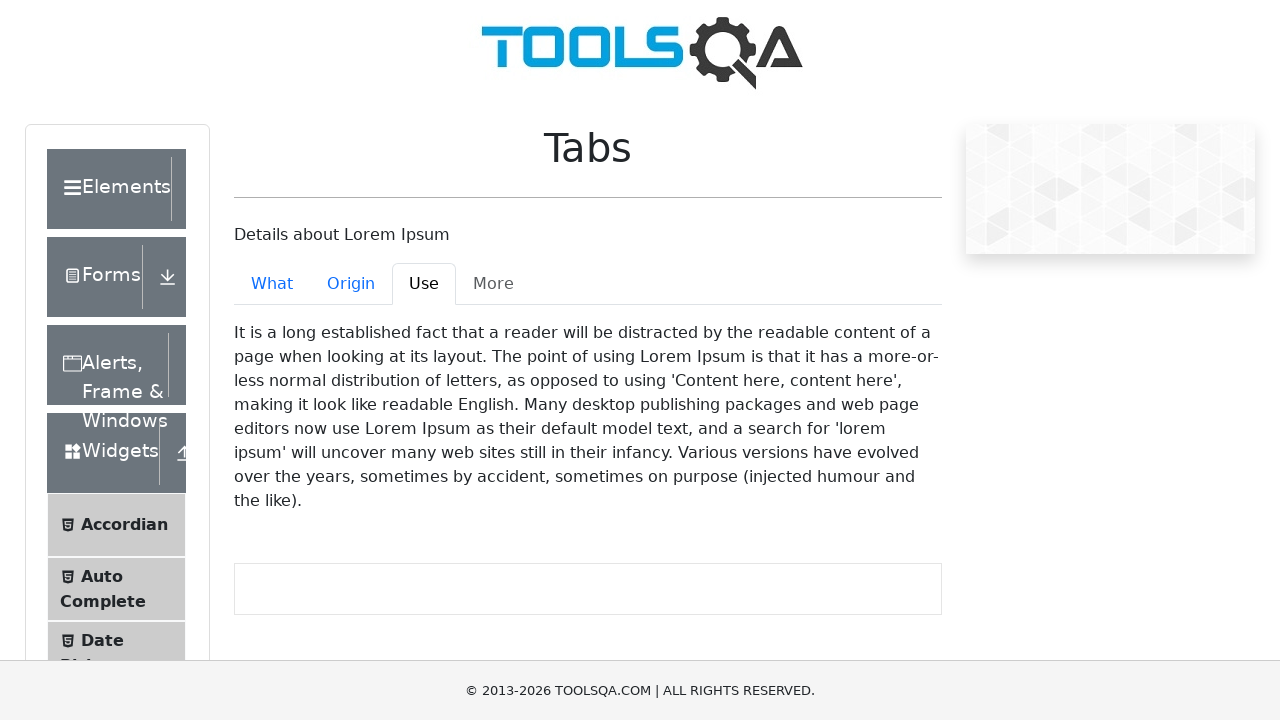